Tests handling of a delayed alert that appears after 5 seconds

Starting URL: https://demoqa.com/alerts

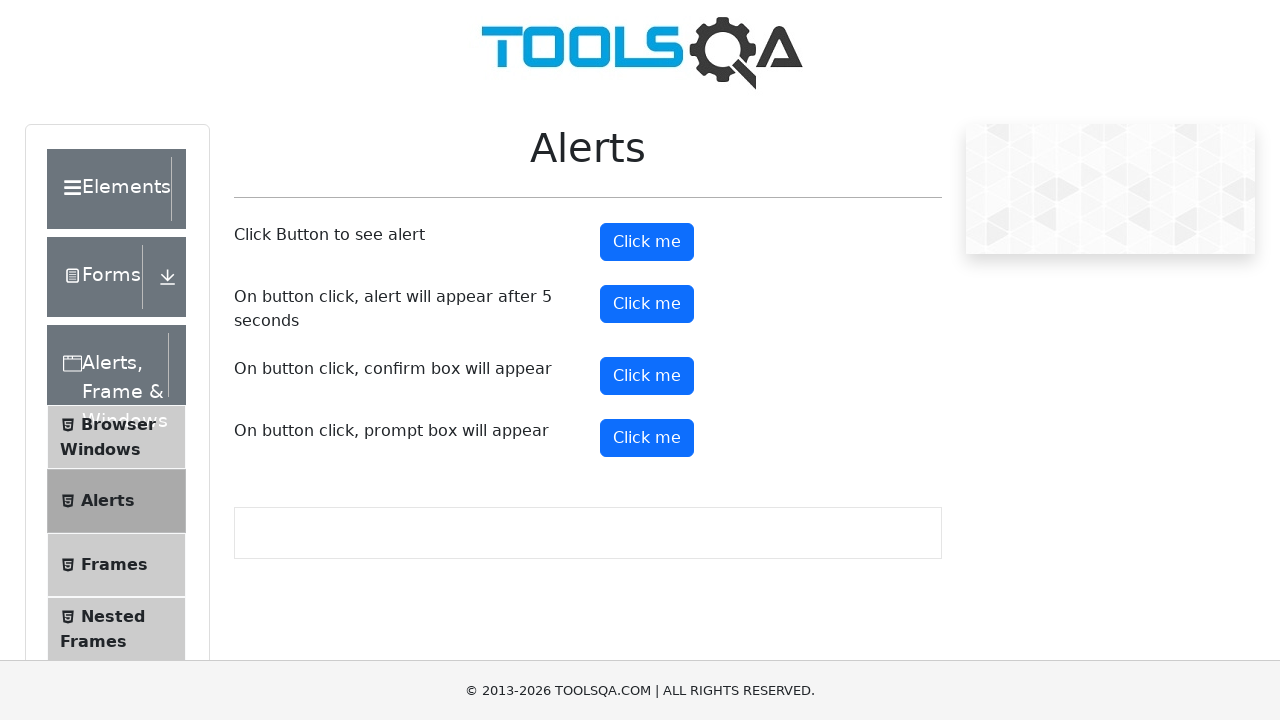

Set up dialog handler to automatically accept alerts
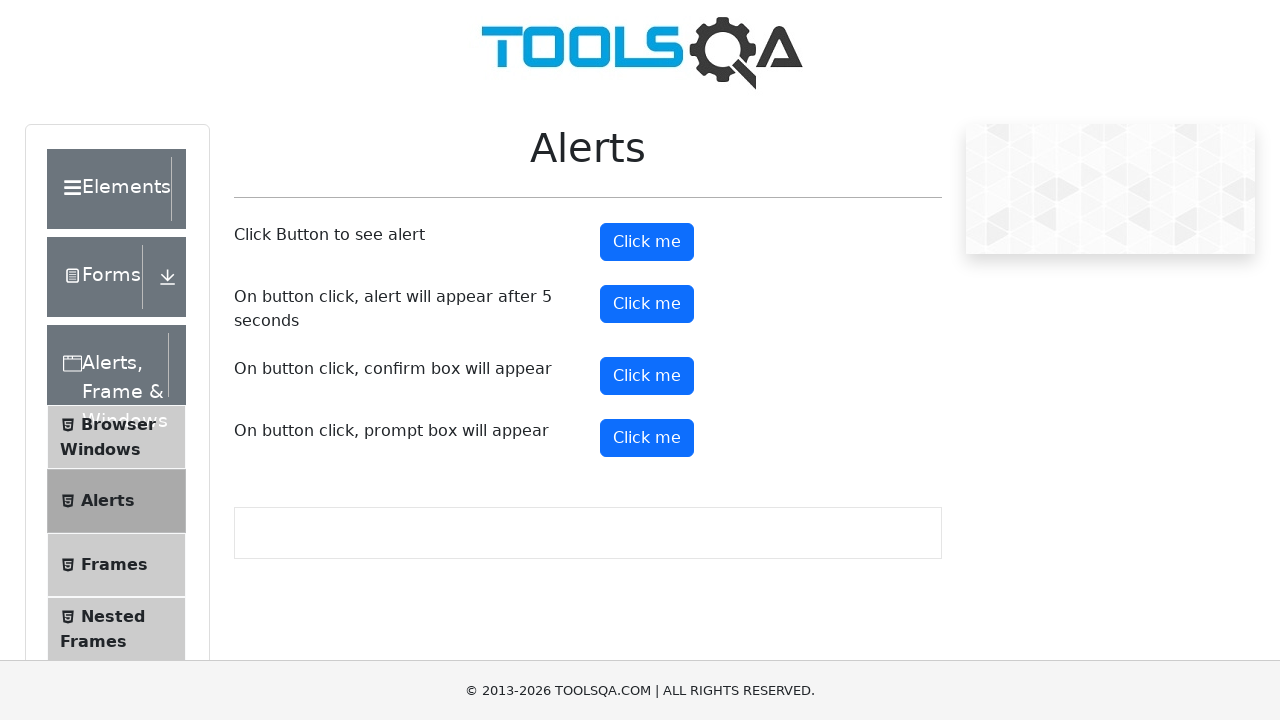

Clicked timer alert button to trigger delayed alert at (647, 304) on button#timerAlertButton
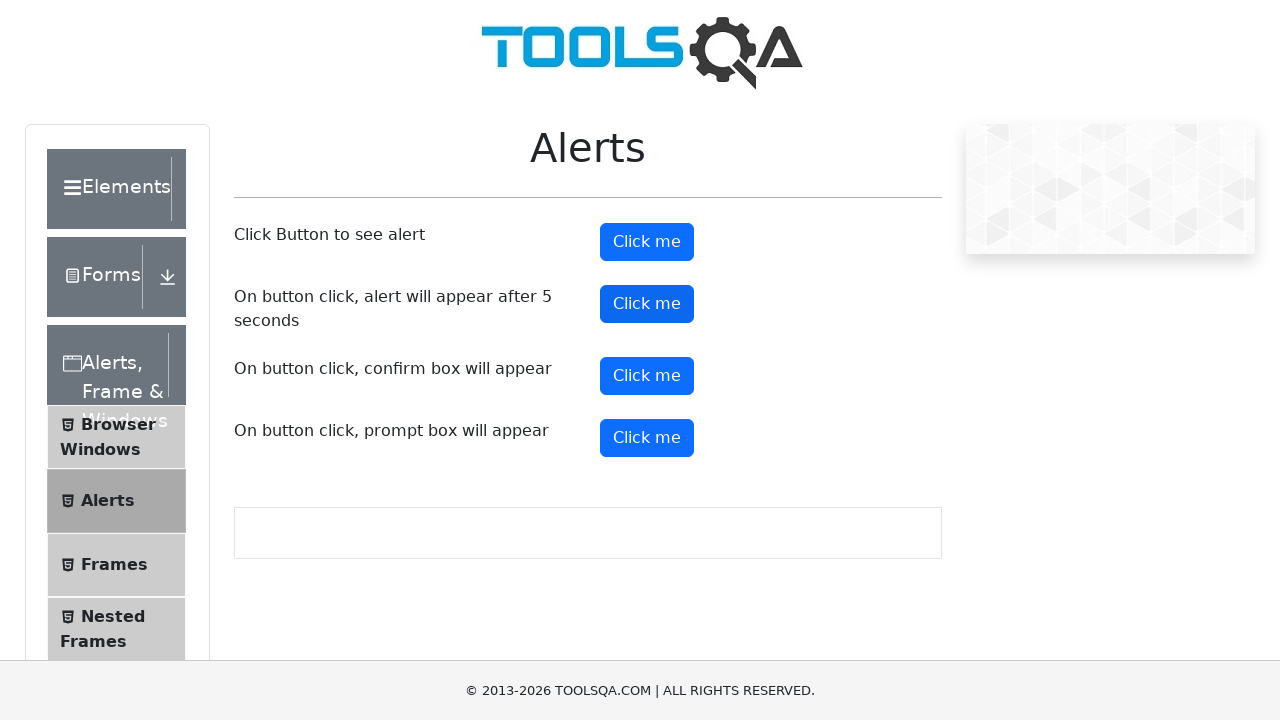

Waited 6 seconds for delayed alert to appear and be handled
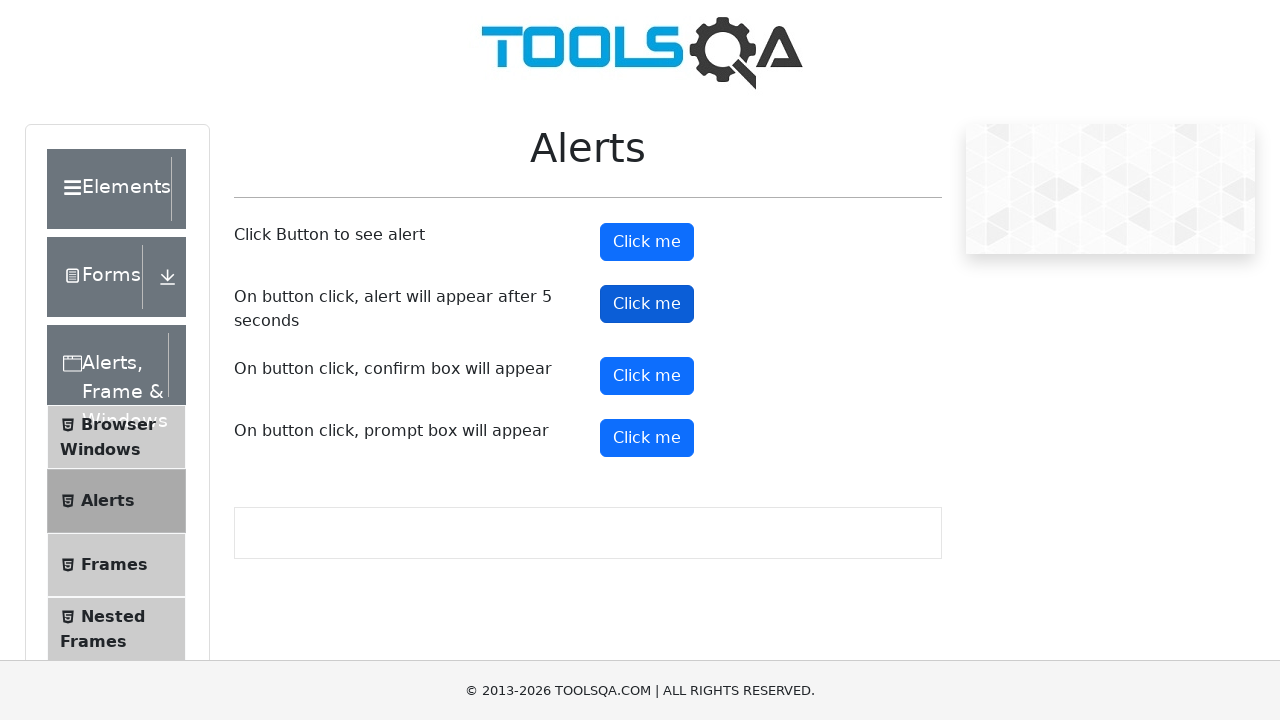

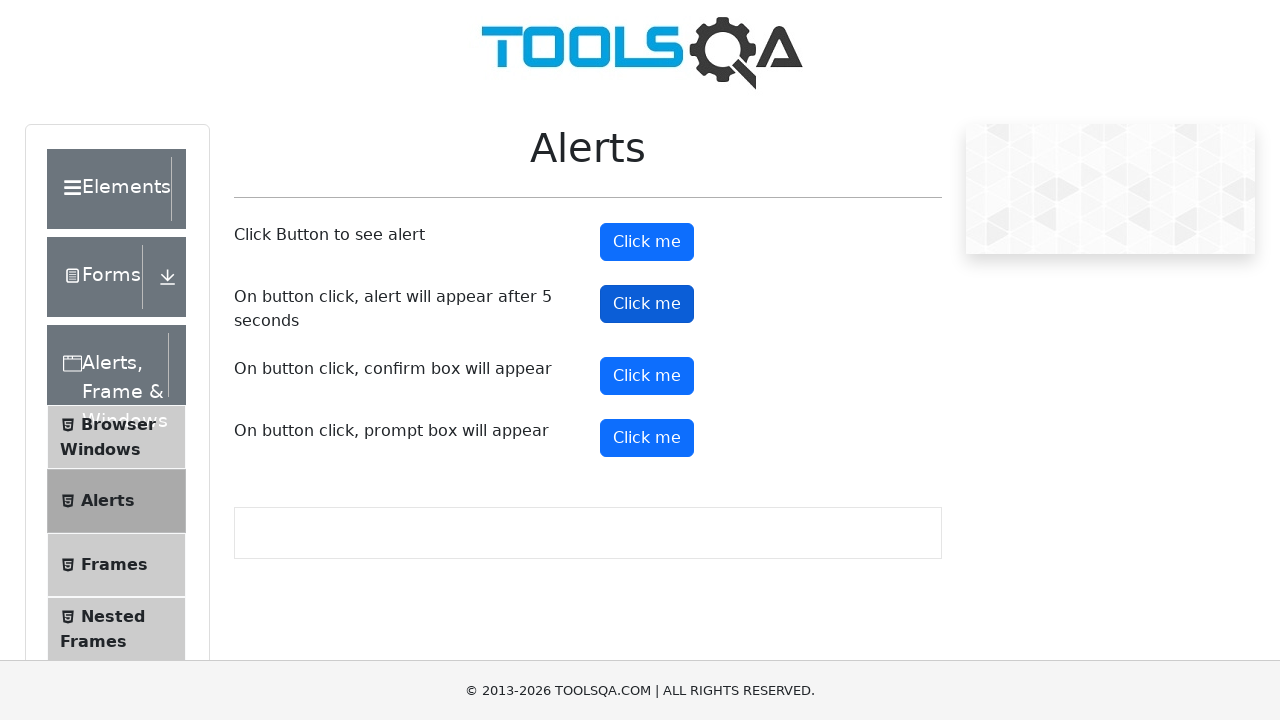